Navigates to a text box form page and verifies that the form labels for Full Name and Email are correctly displayed

Starting URL: https://demoqa.com/text-box

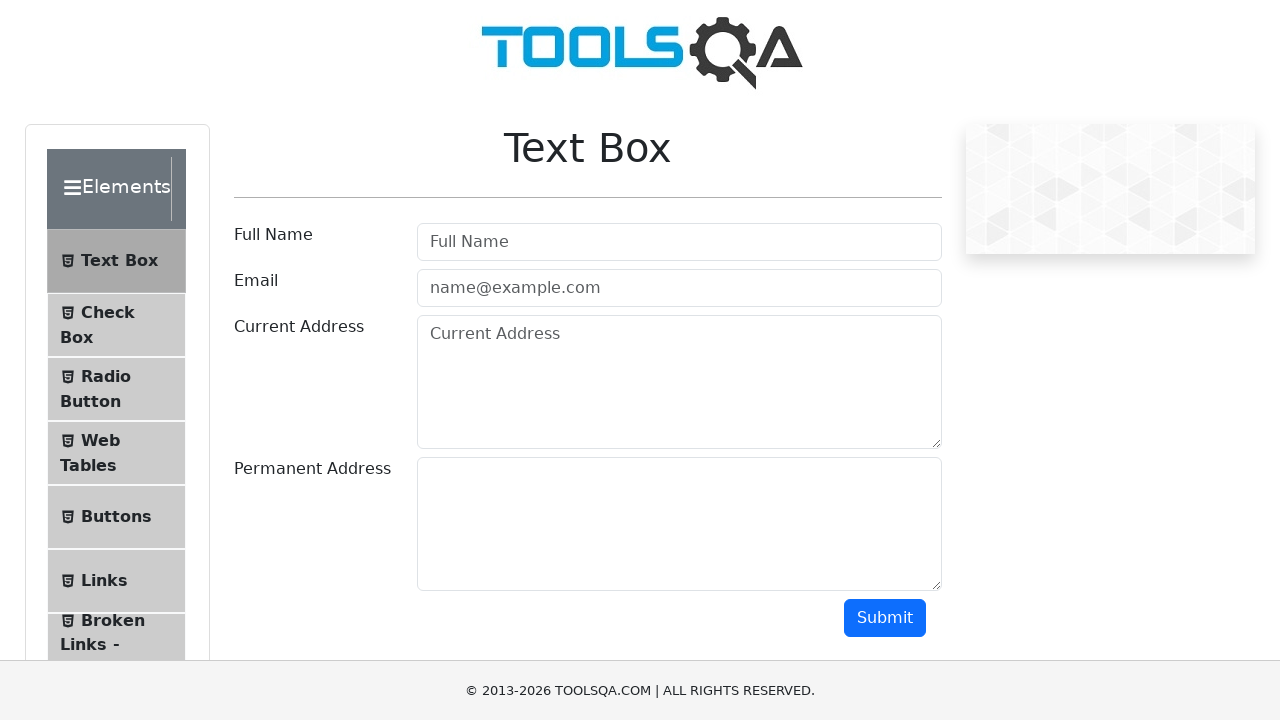

Navigated to text box form page
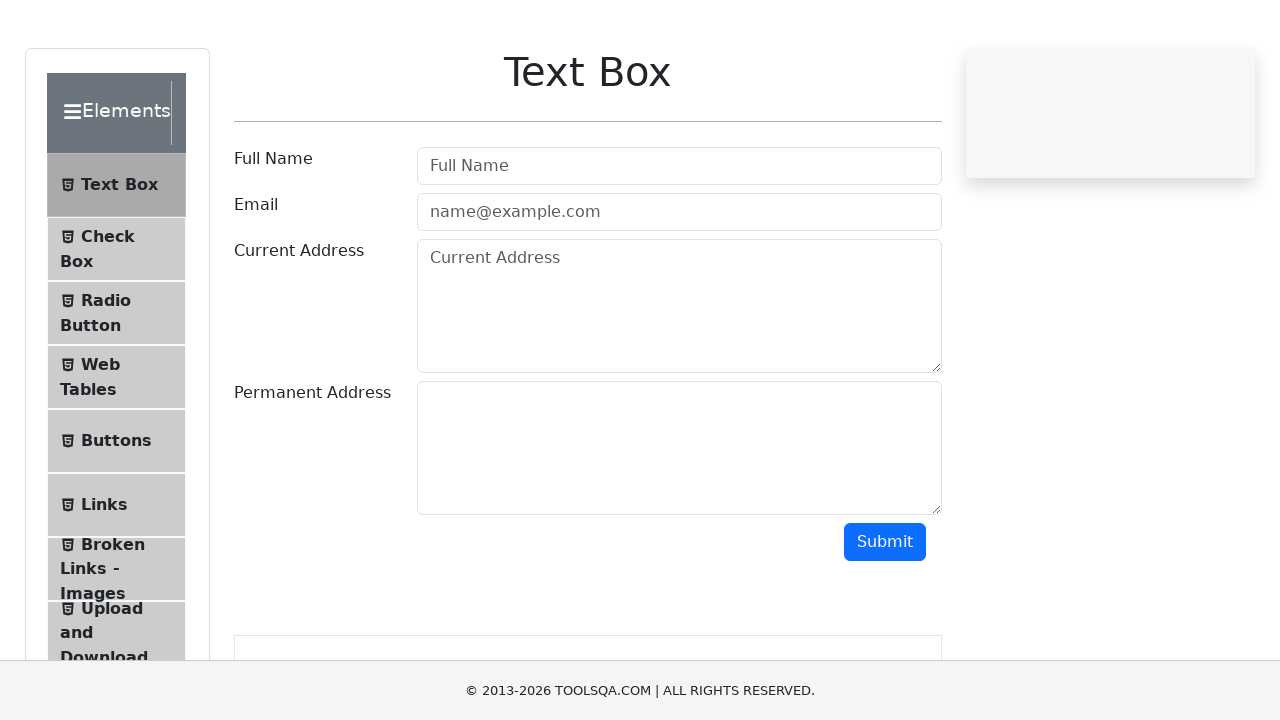

Located Full Name label element
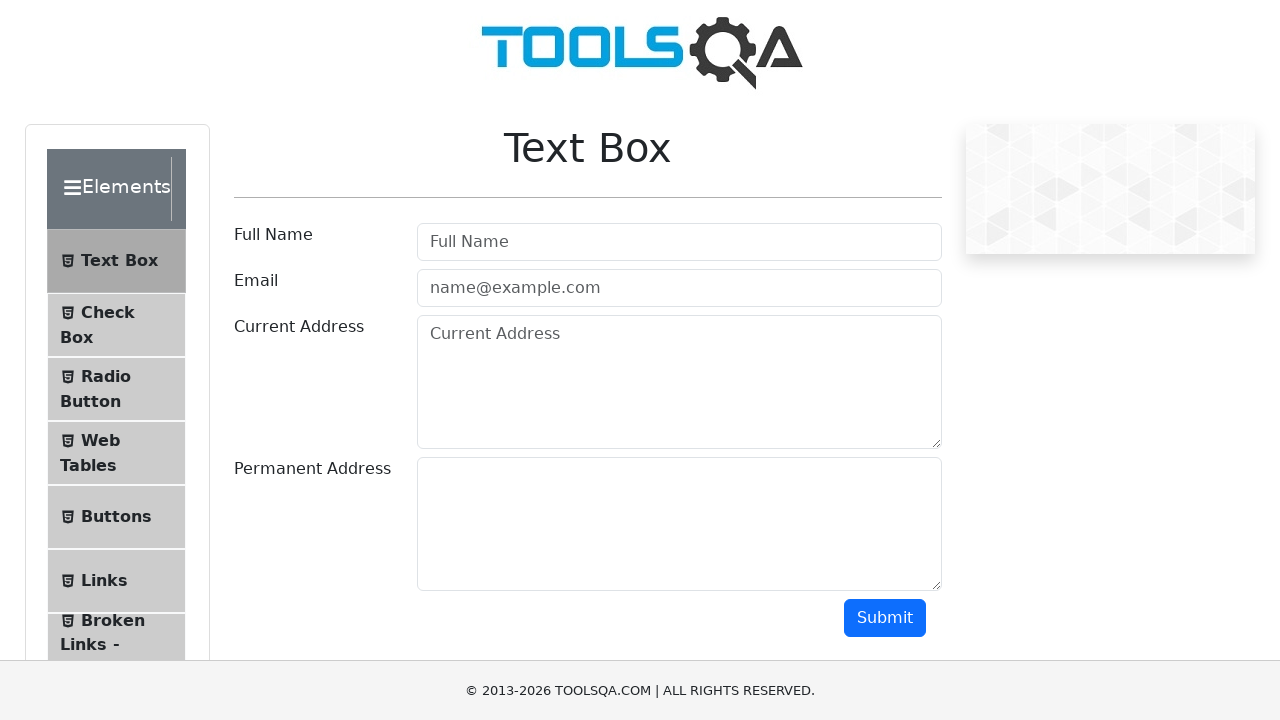

Verified Full Name label text is correct
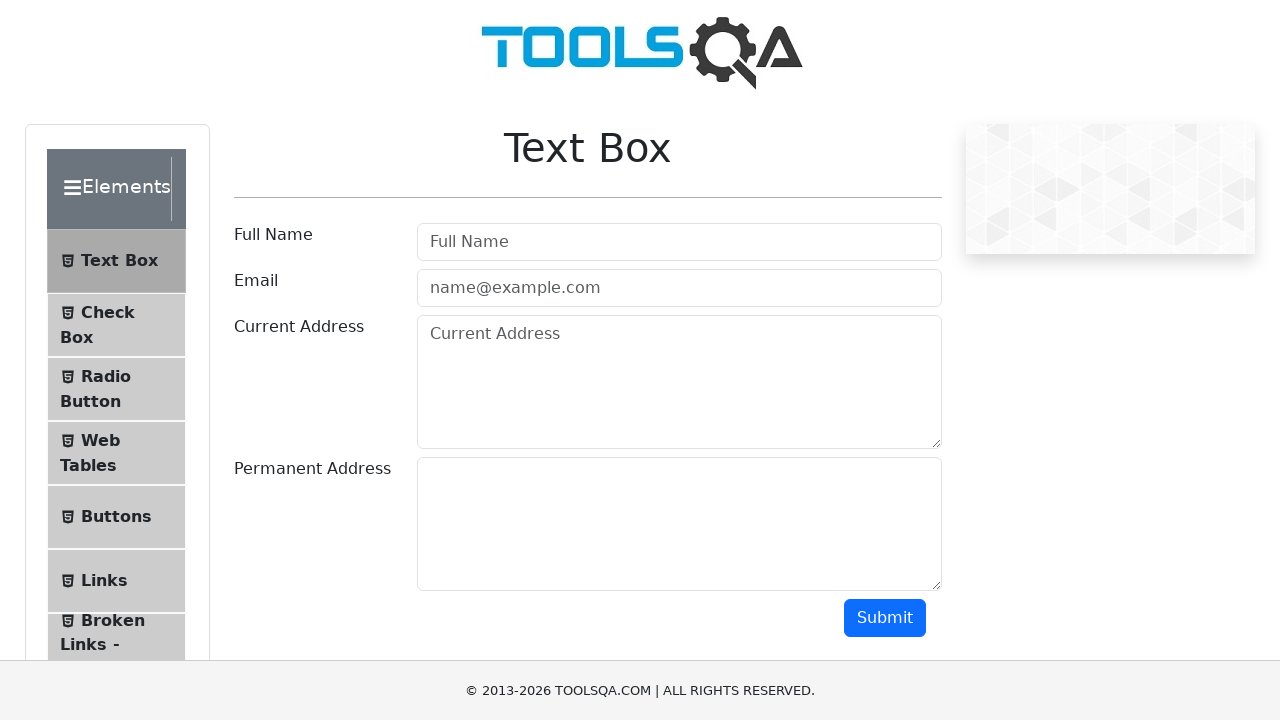

Located Email label element
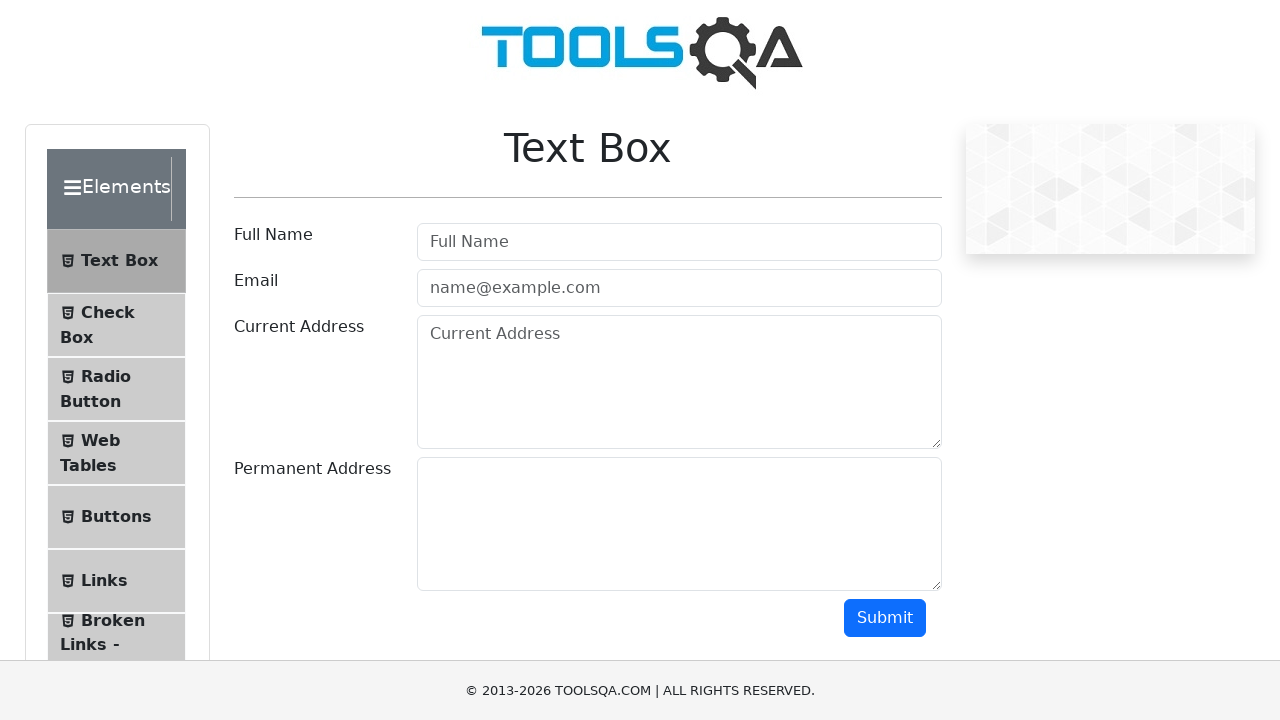

Verified Email label text is correct
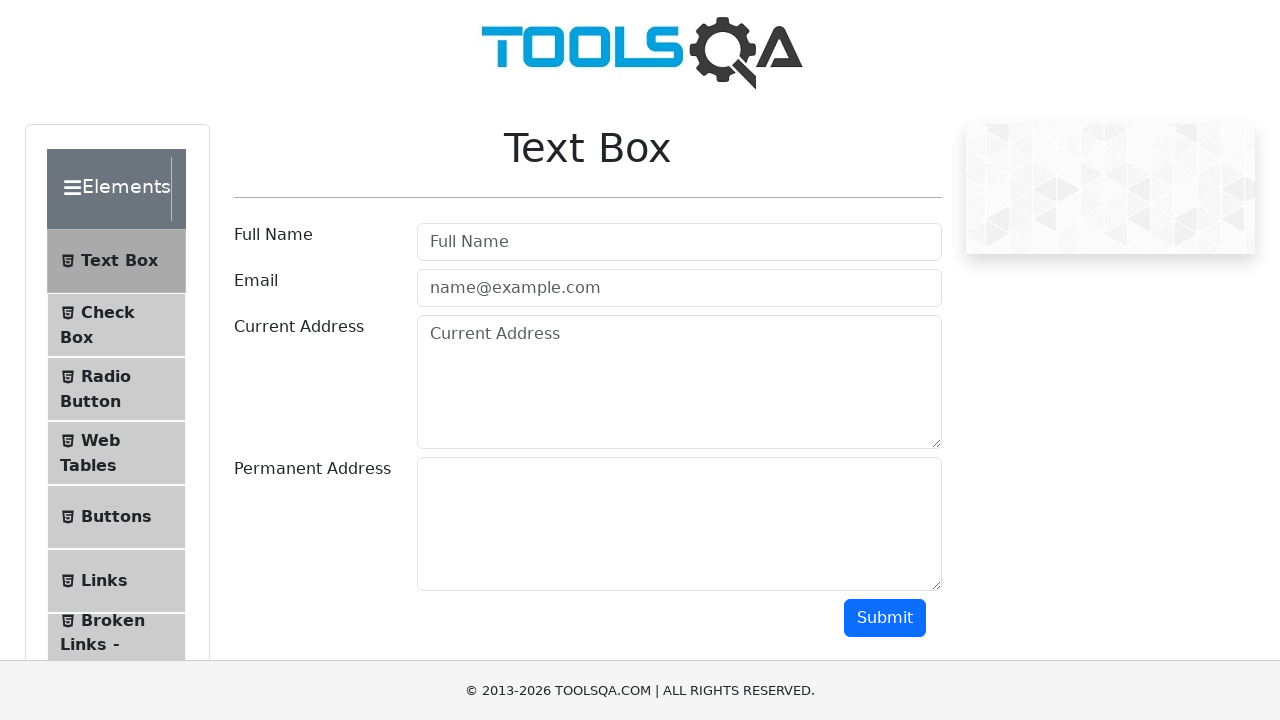

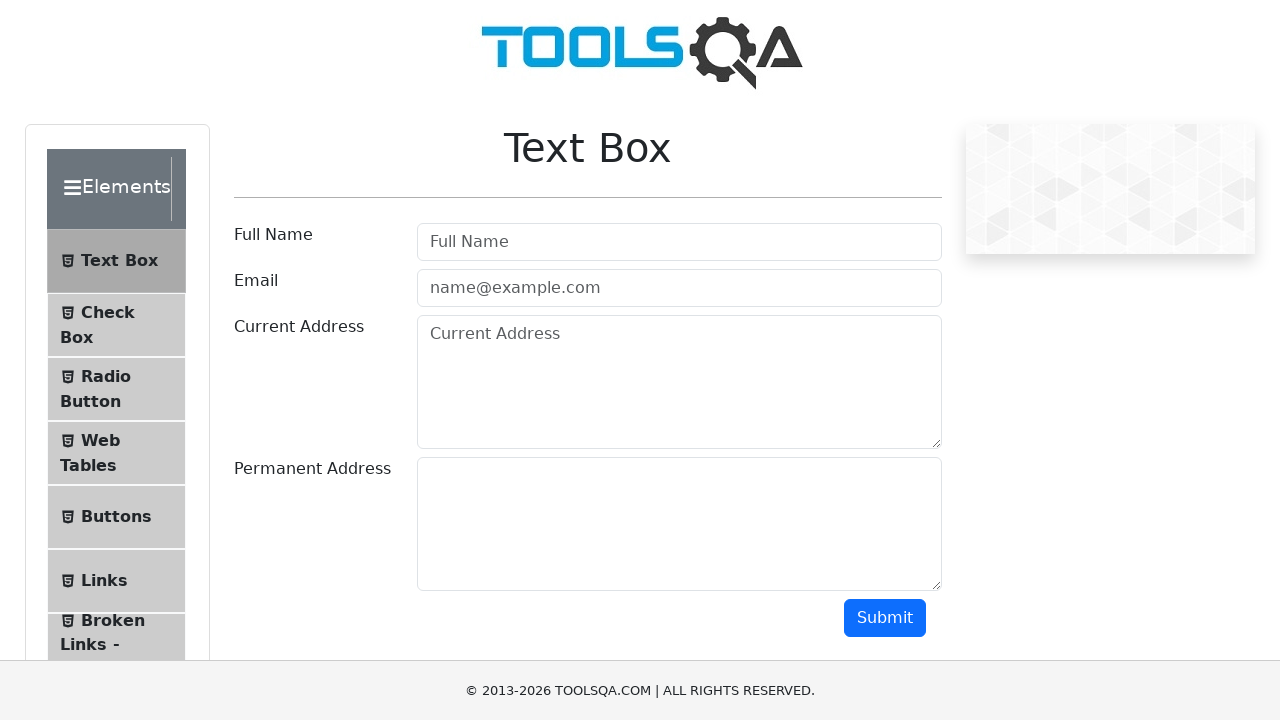